Tests deposit functionality by logging in as a demo user and performing 5 random deposits, then verifying the balance equals the sum of all deposited amounts.

Starting URL: https://www.globalsqa.com/angularJs-protractor/BankingProject/#/login

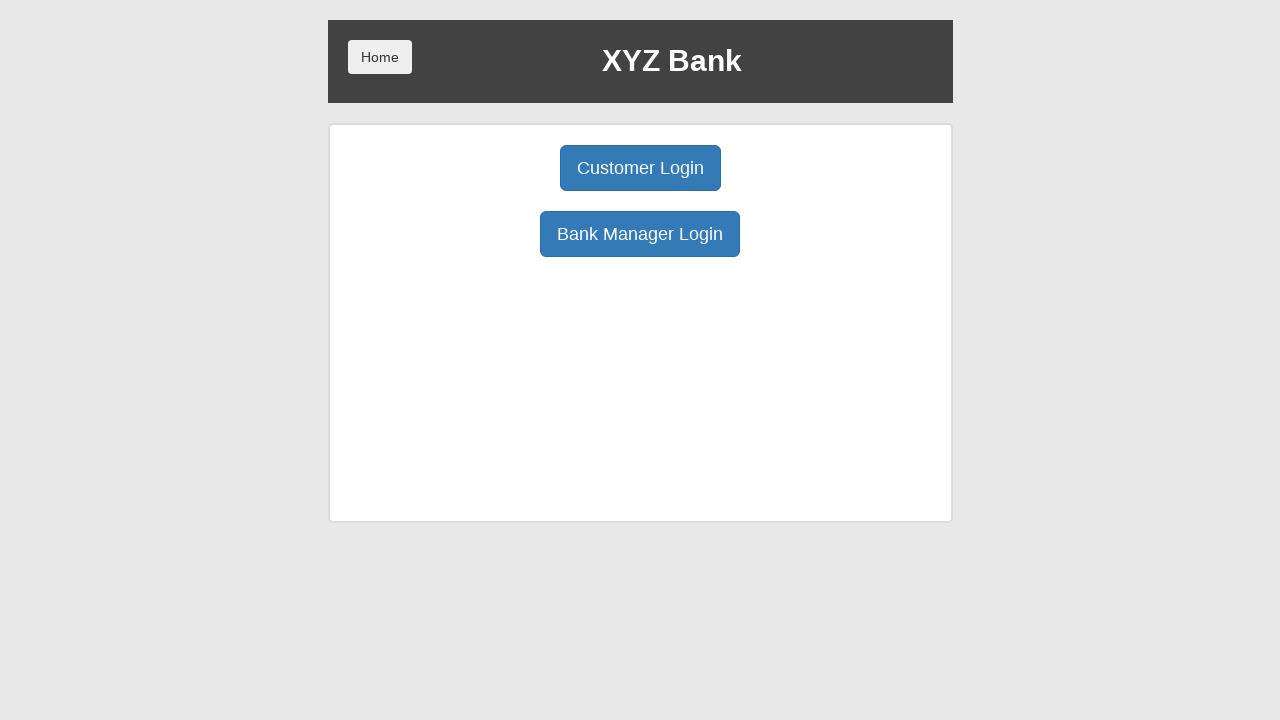

Clicked Customer Login button at (640, 168) on xpath=//button[@class='btn btn-primary btn-lg']
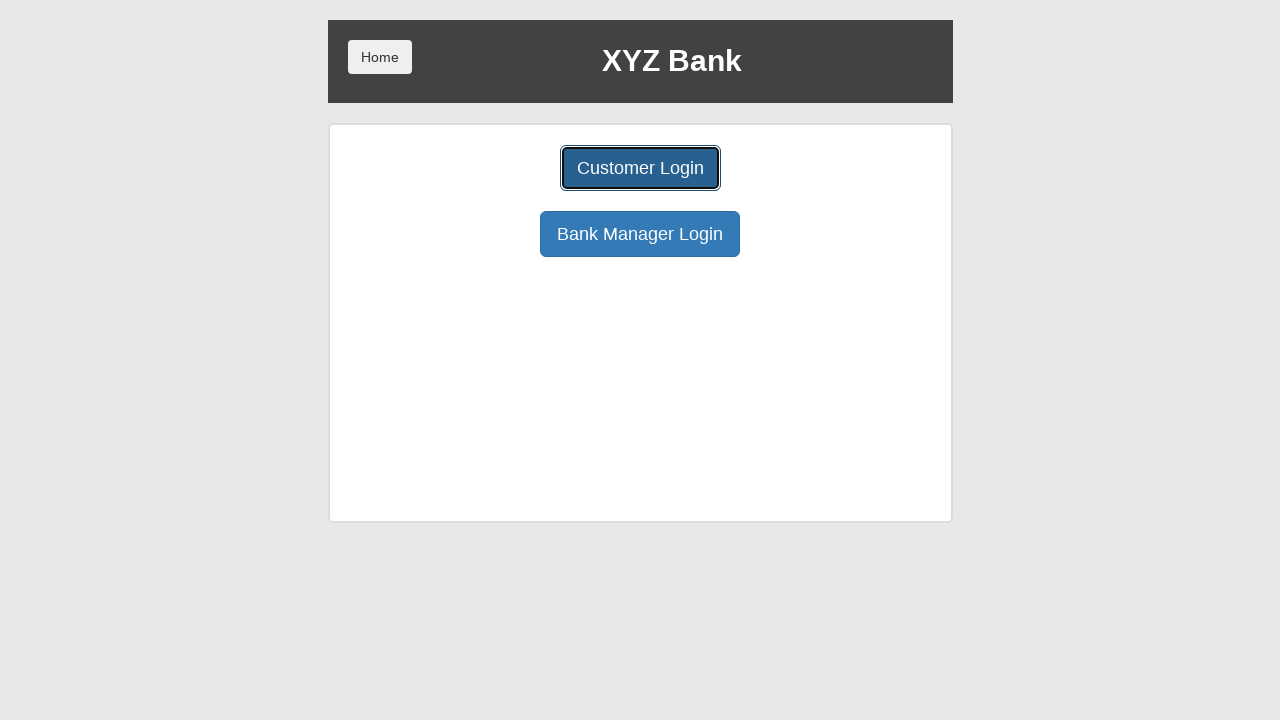

User dropdown selector loaded
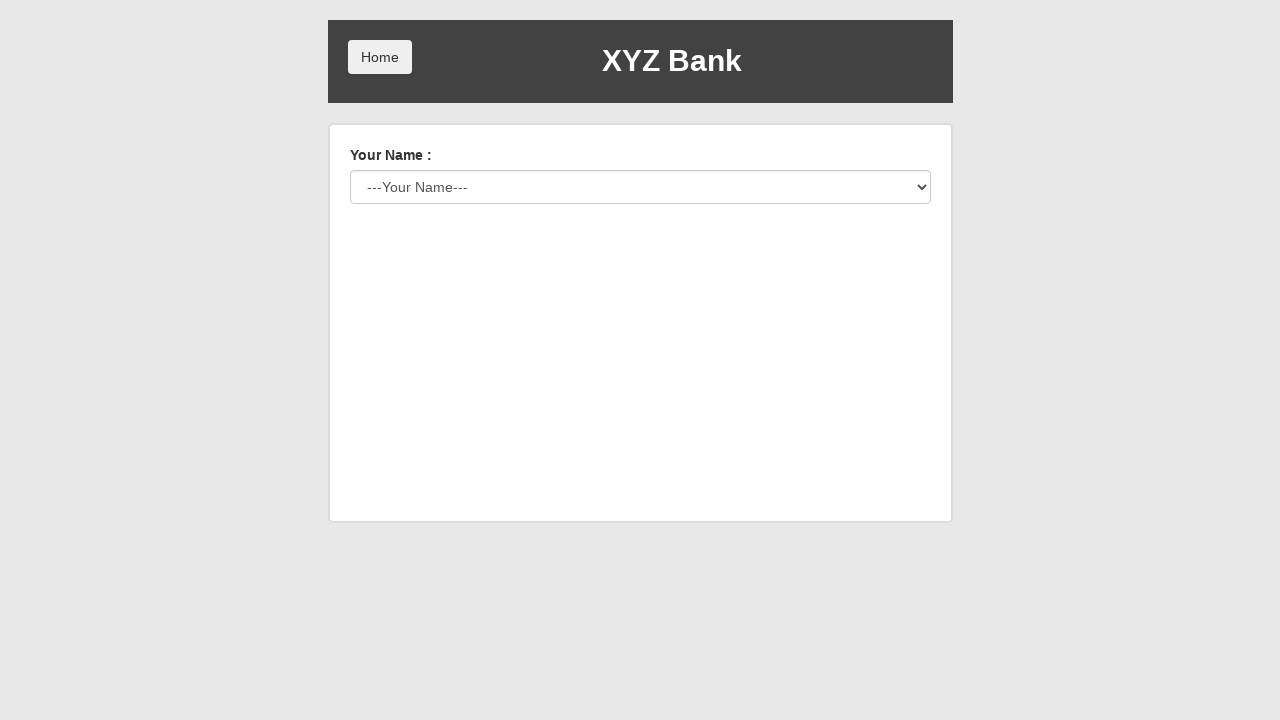

Selected demo user from dropdown (value 3) on #userSelect
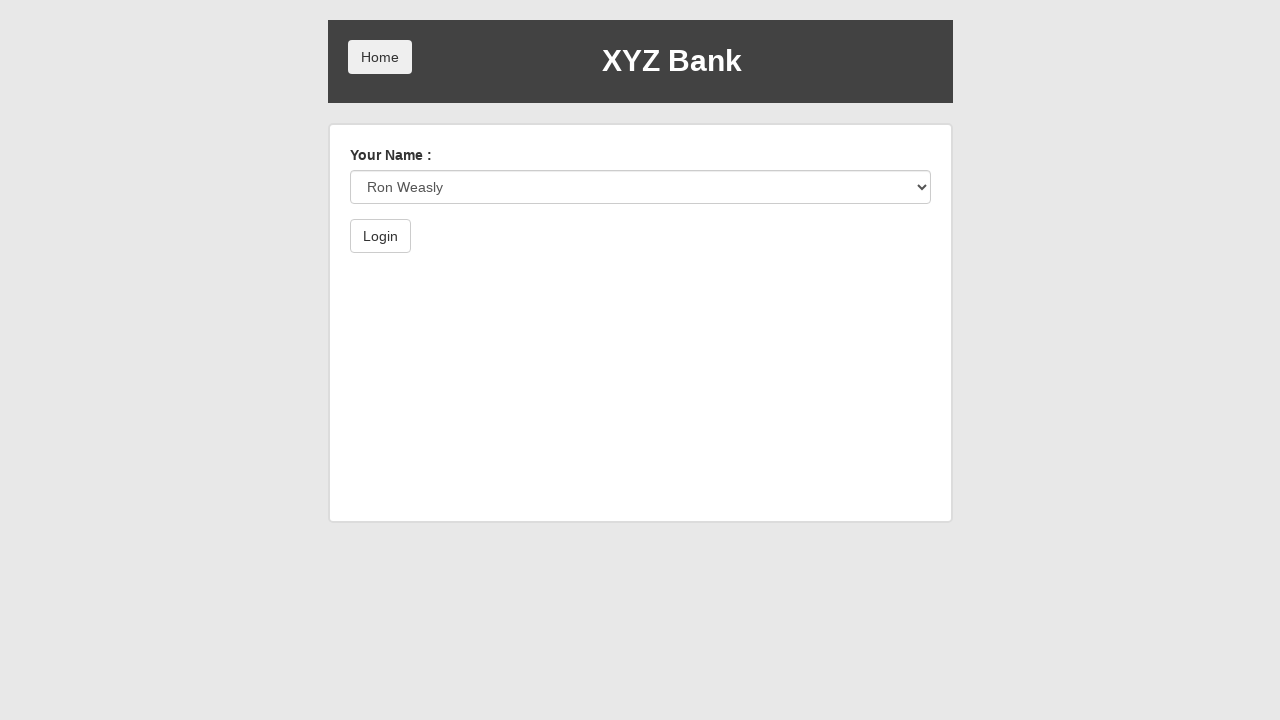

Clicked login submit button at (380, 236) on xpath=//button[@type='submit']
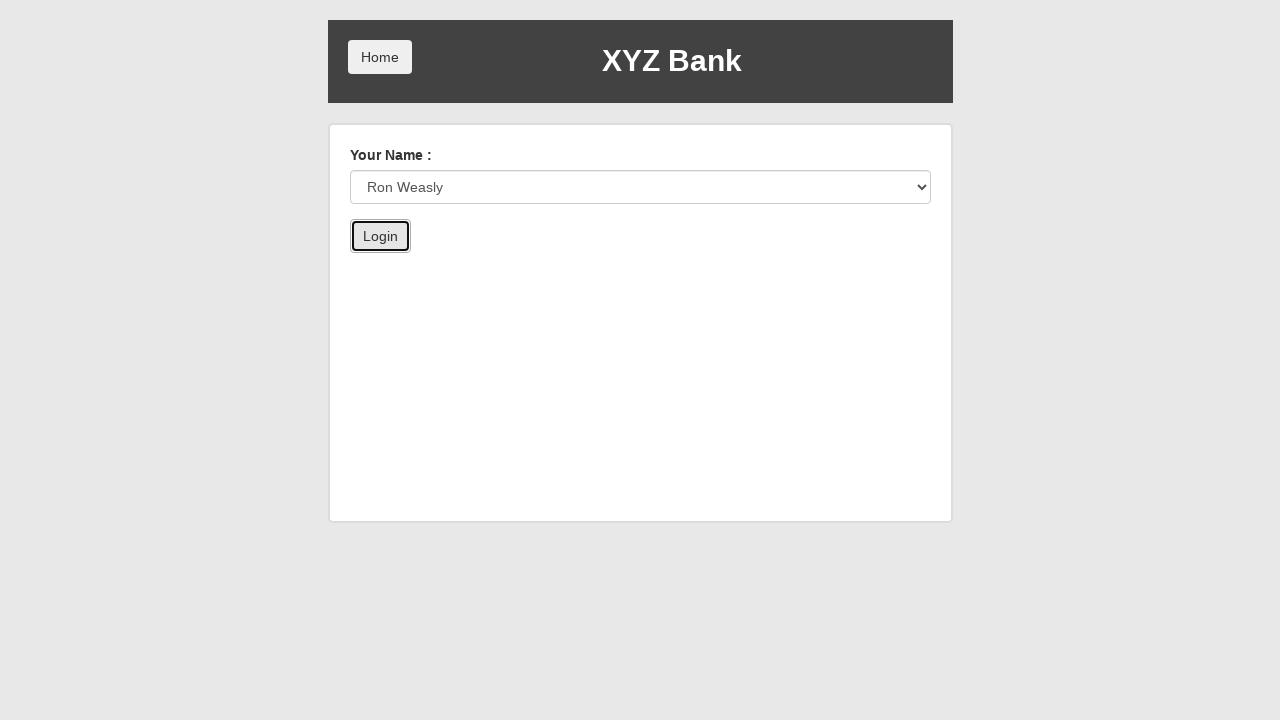

Clicked Deposit button (deposit 1/5) at (652, 264) on xpath=//button[@ng-class='btnClass2']
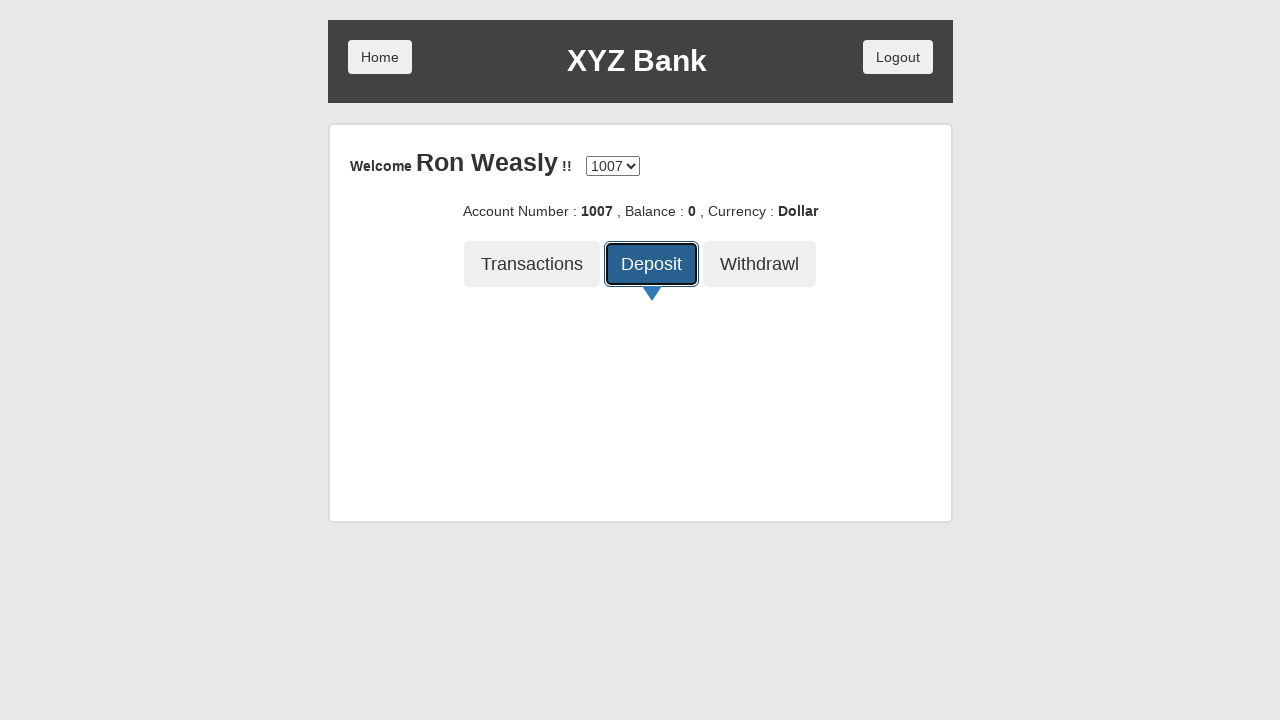

Entered deposit amount: 219 on //input[@type='number']
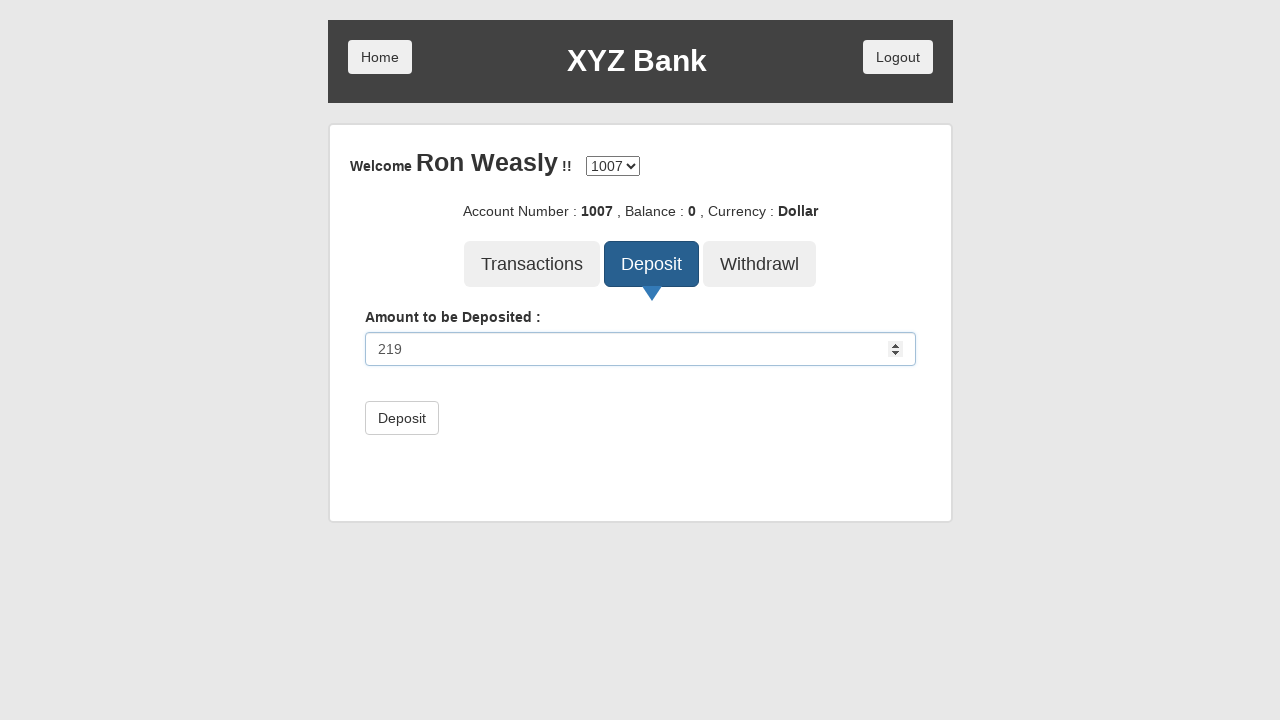

Clicked deposit submit button at (402, 418) on xpath=//button[@type='submit']
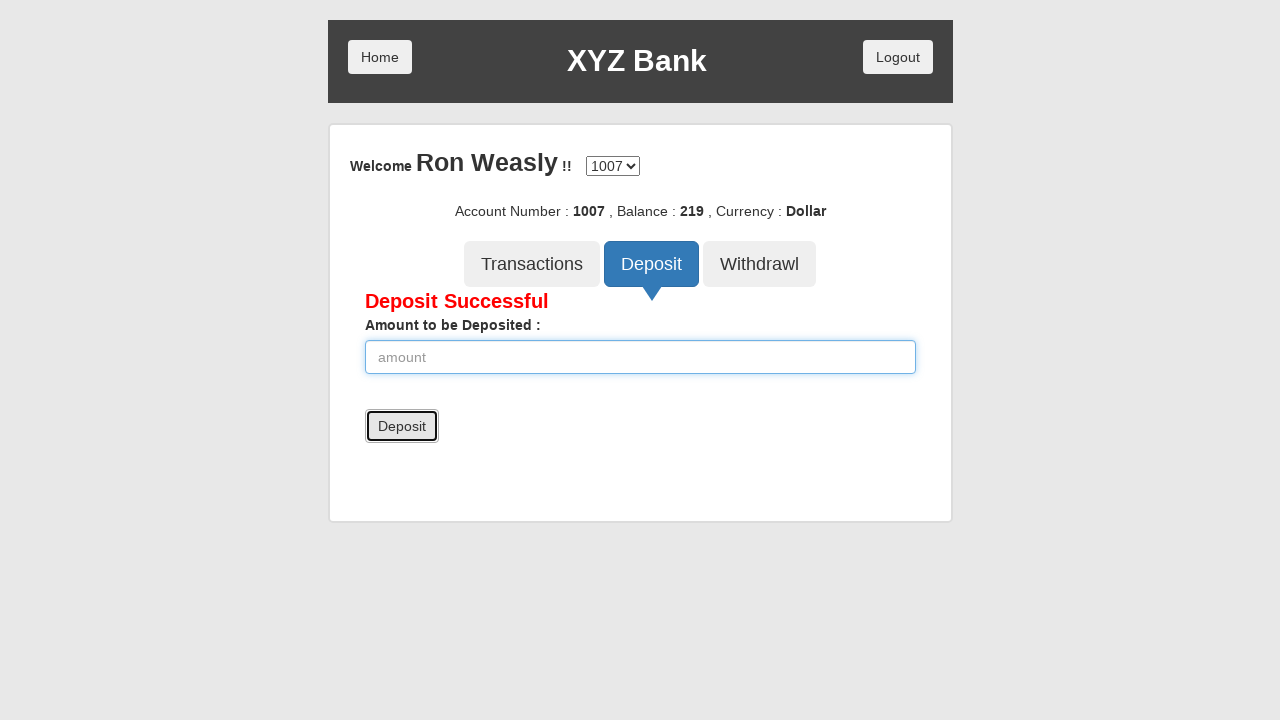

Deposit success message appeared
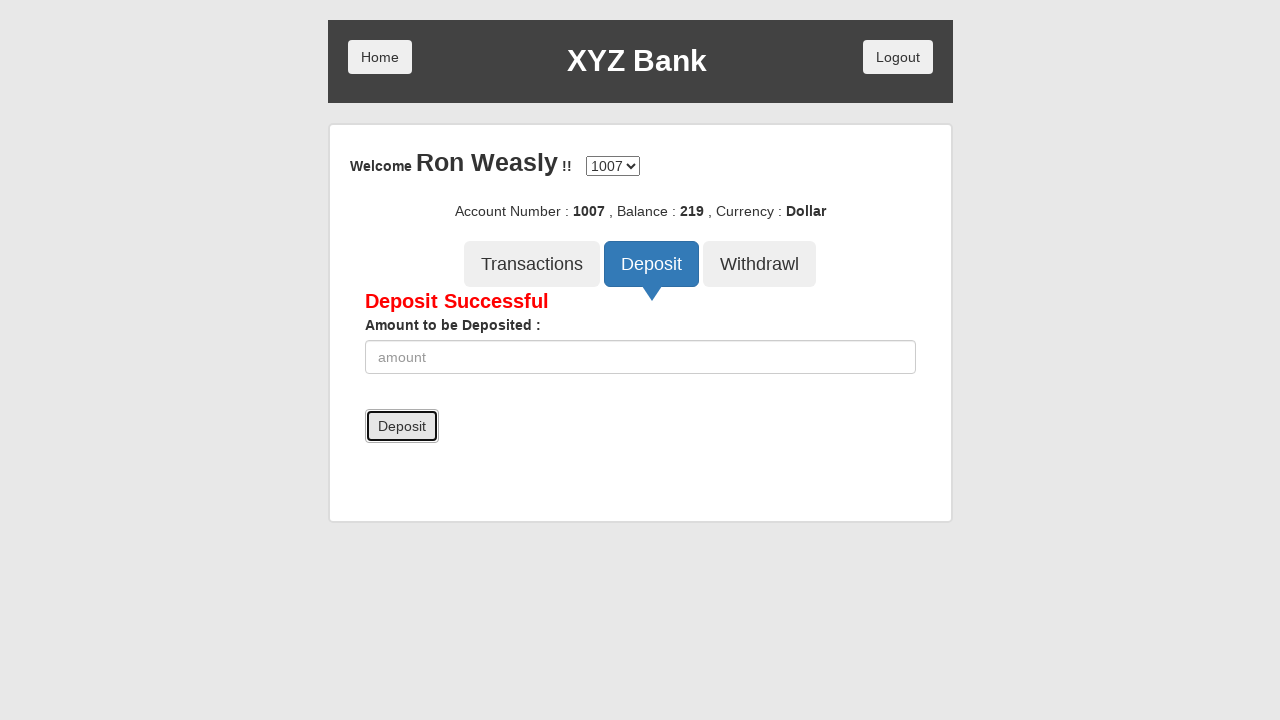

Verified deposit successful message for amount 219
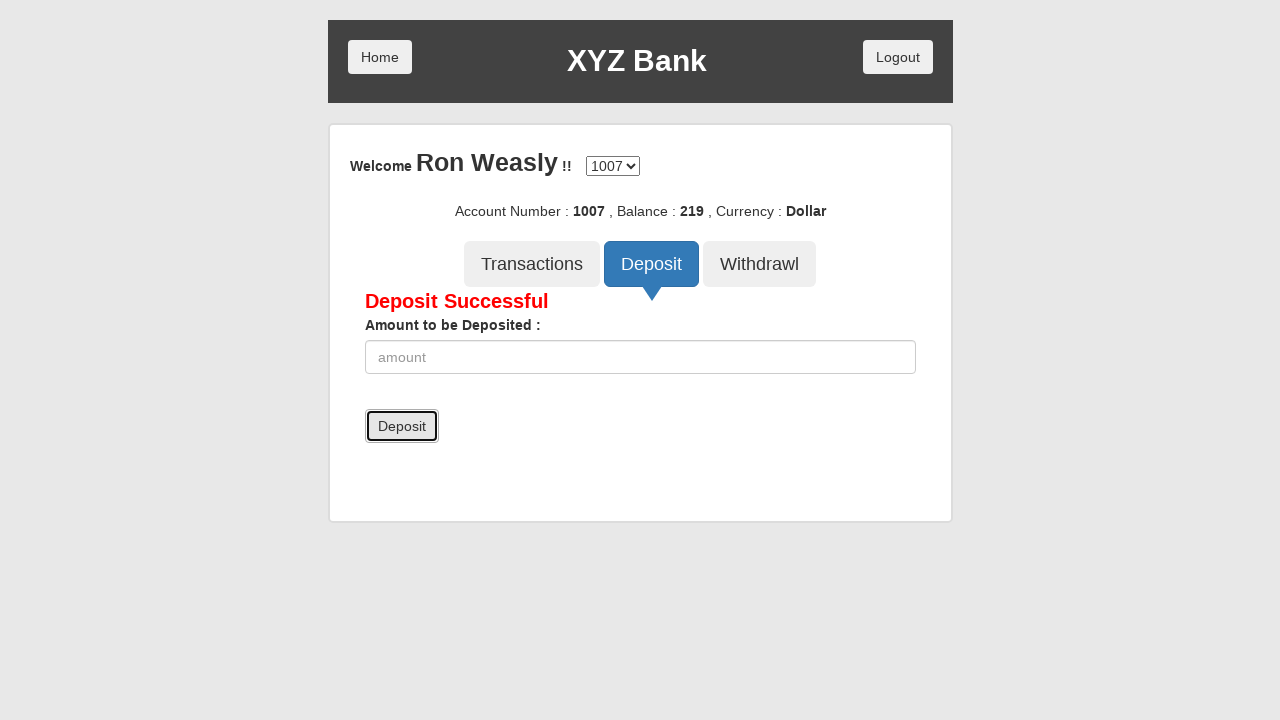

Clicked Deposit button (deposit 2/5) at (652, 264) on xpath=//button[@ng-class='btnClass2']
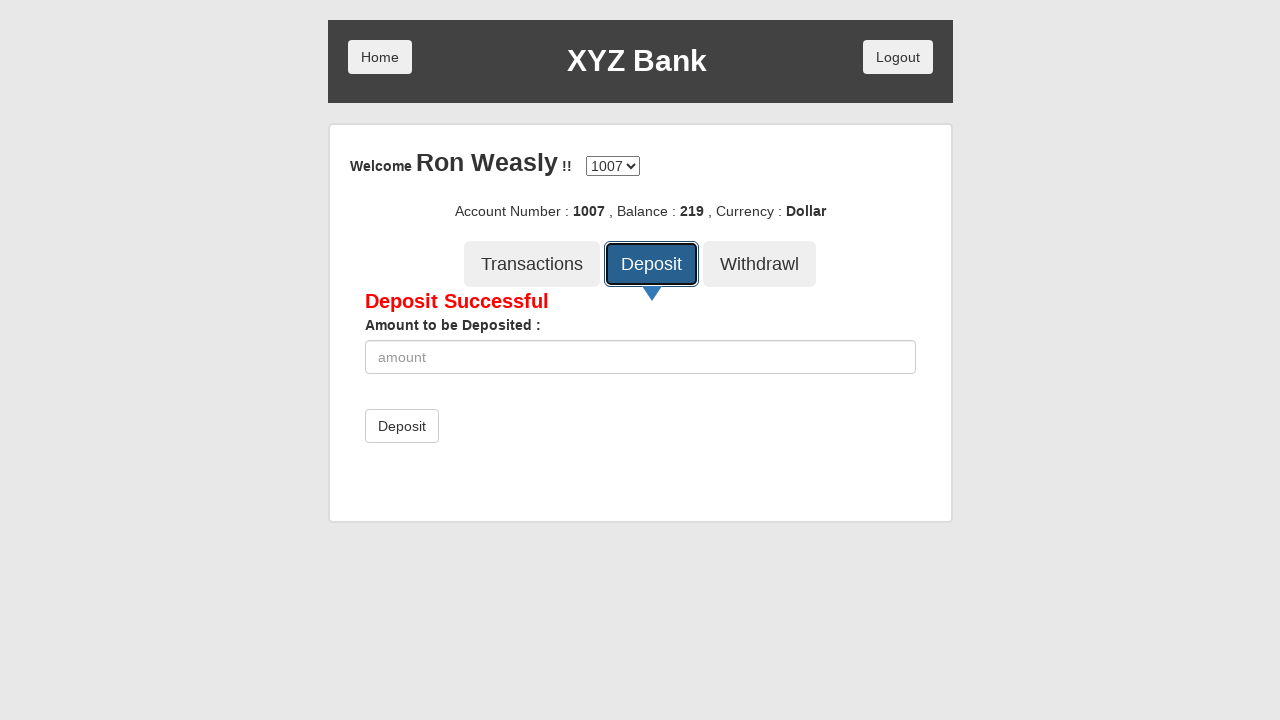

Entered deposit amount: 561 on //input[@type='number']
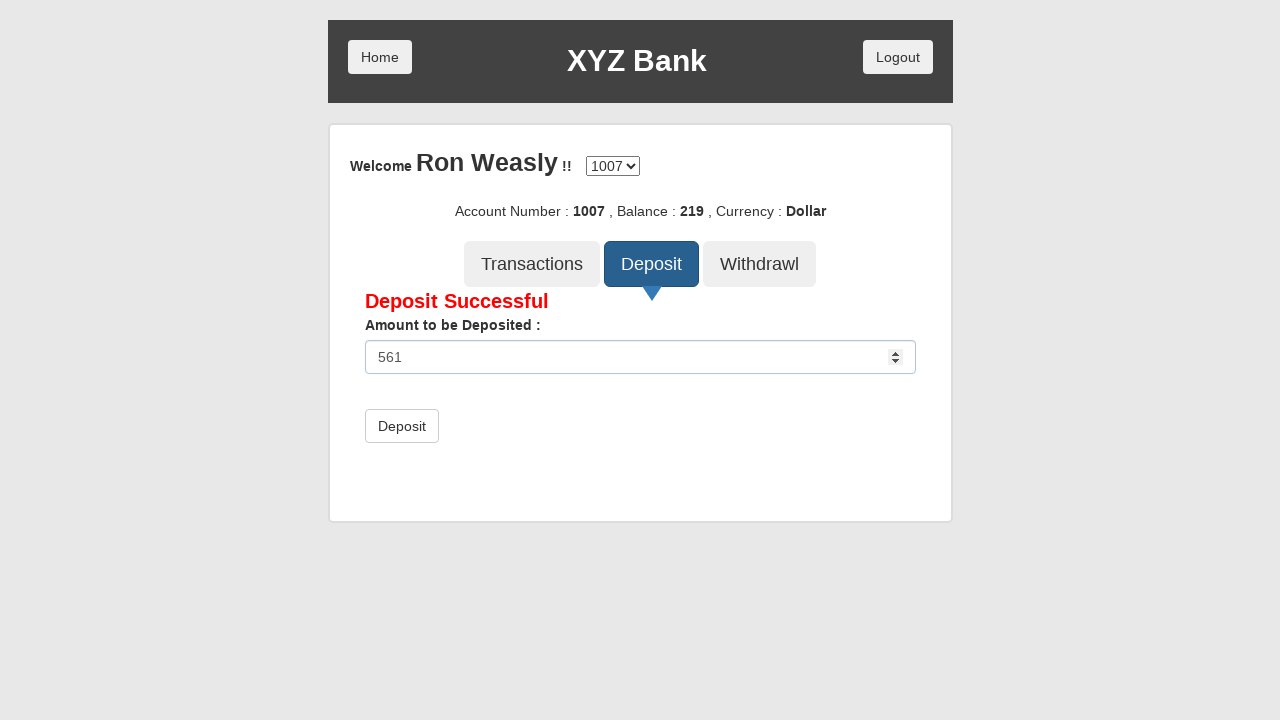

Clicked deposit submit button at (402, 426) on xpath=//button[@type='submit']
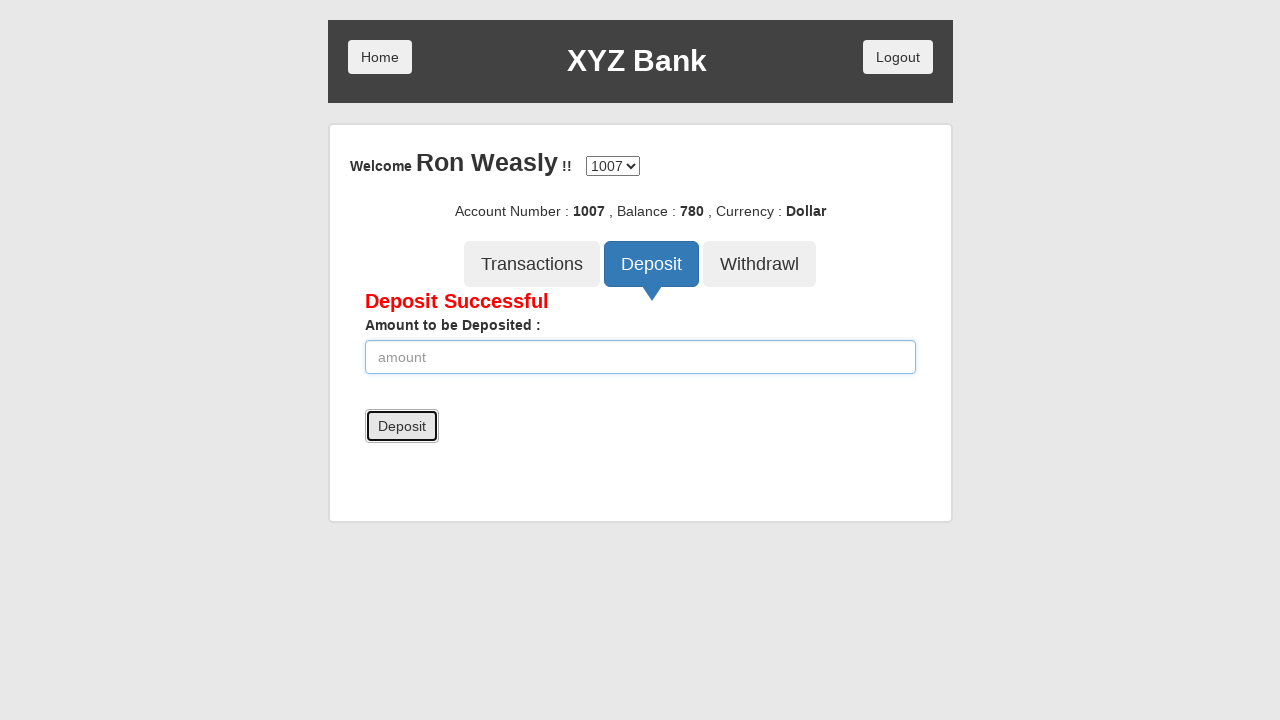

Deposit success message appeared
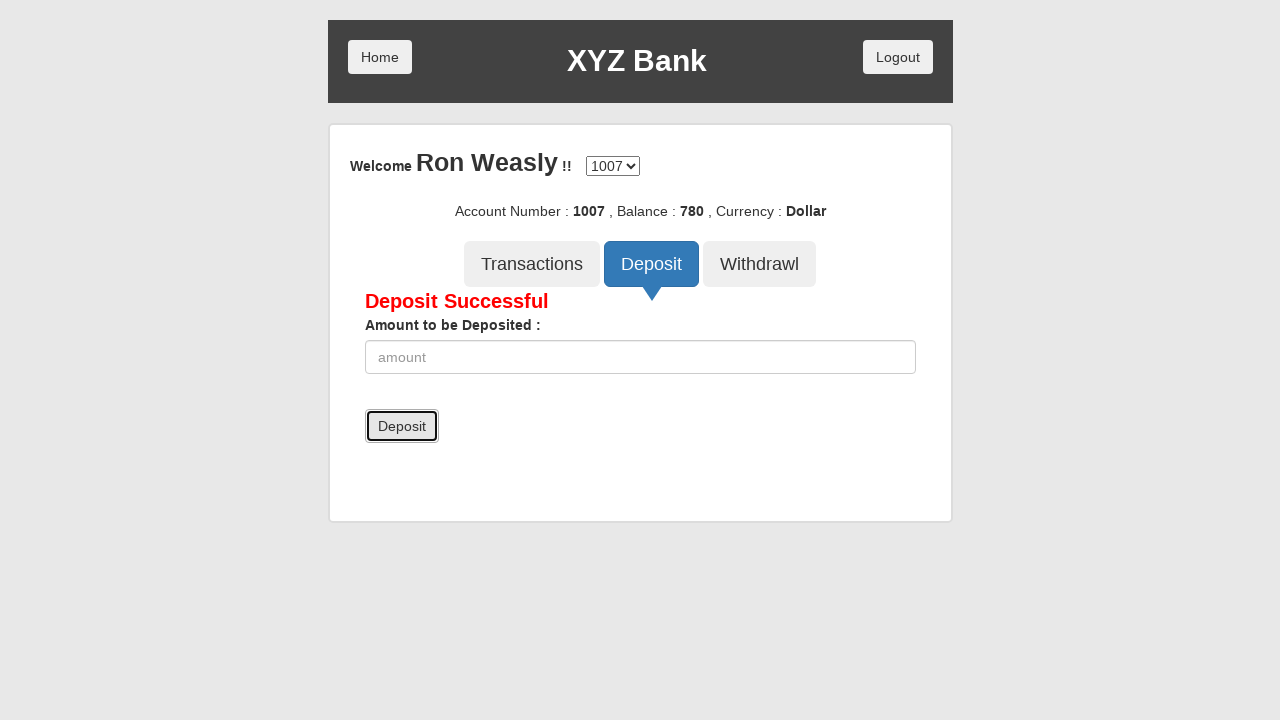

Verified deposit successful message for amount 561
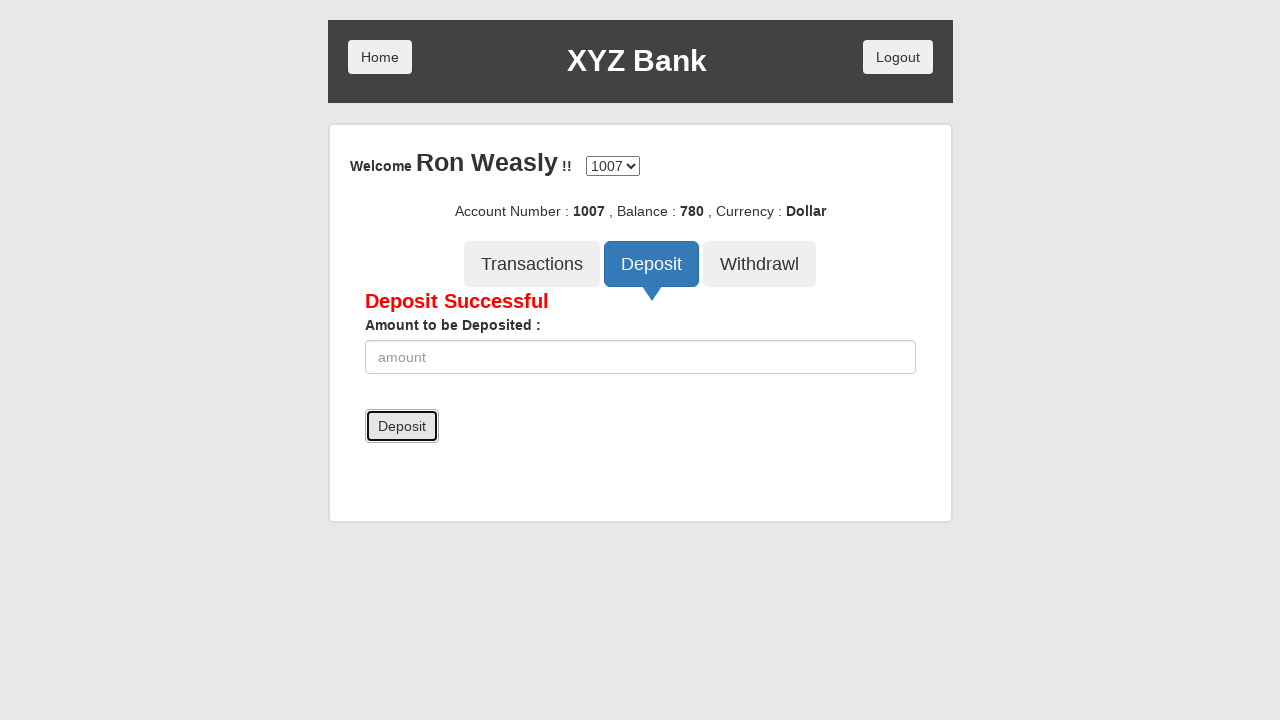

Clicked Deposit button (deposit 3/5) at (652, 264) on xpath=//button[@ng-class='btnClass2']
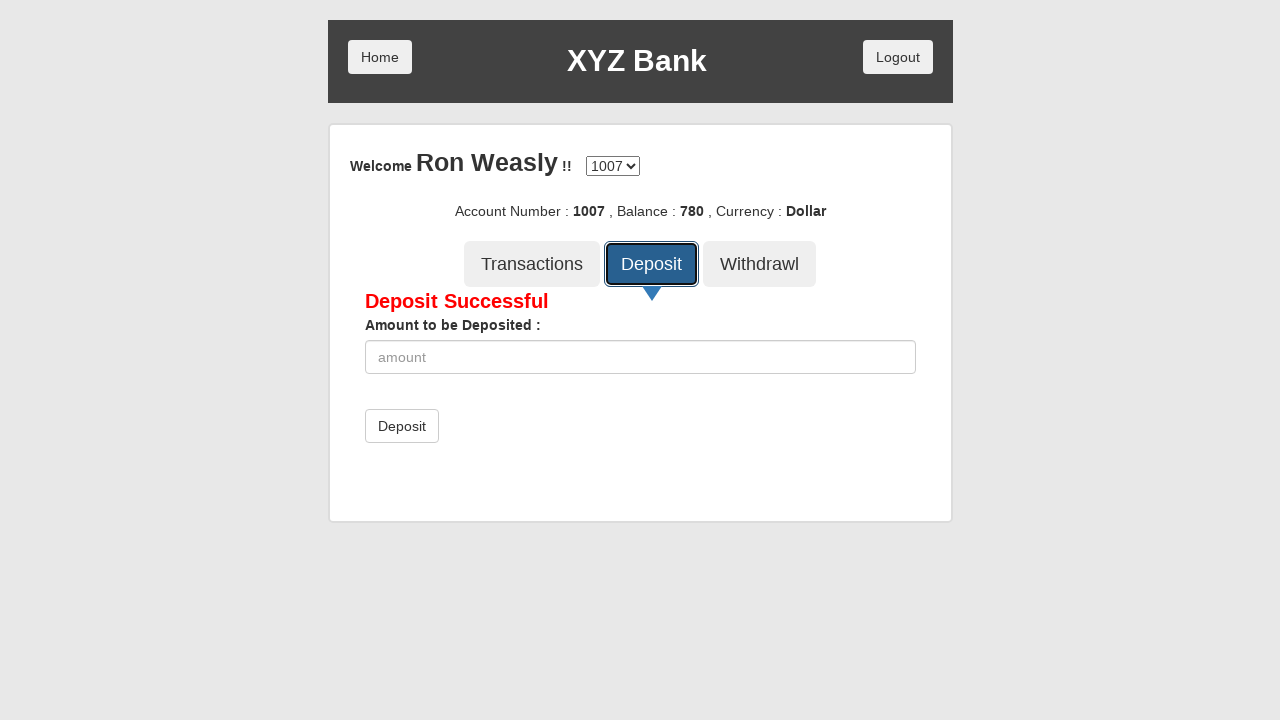

Entered deposit amount: 778 on //input[@type='number']
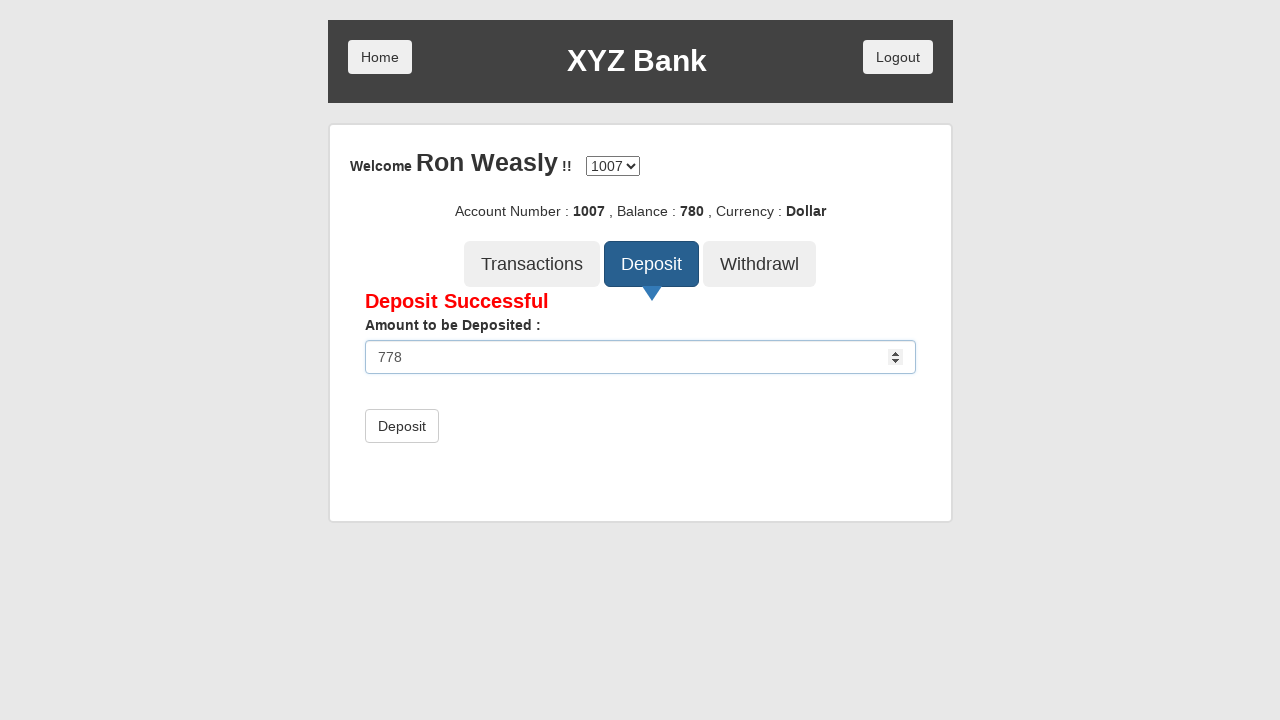

Clicked deposit submit button at (402, 426) on xpath=//button[@type='submit']
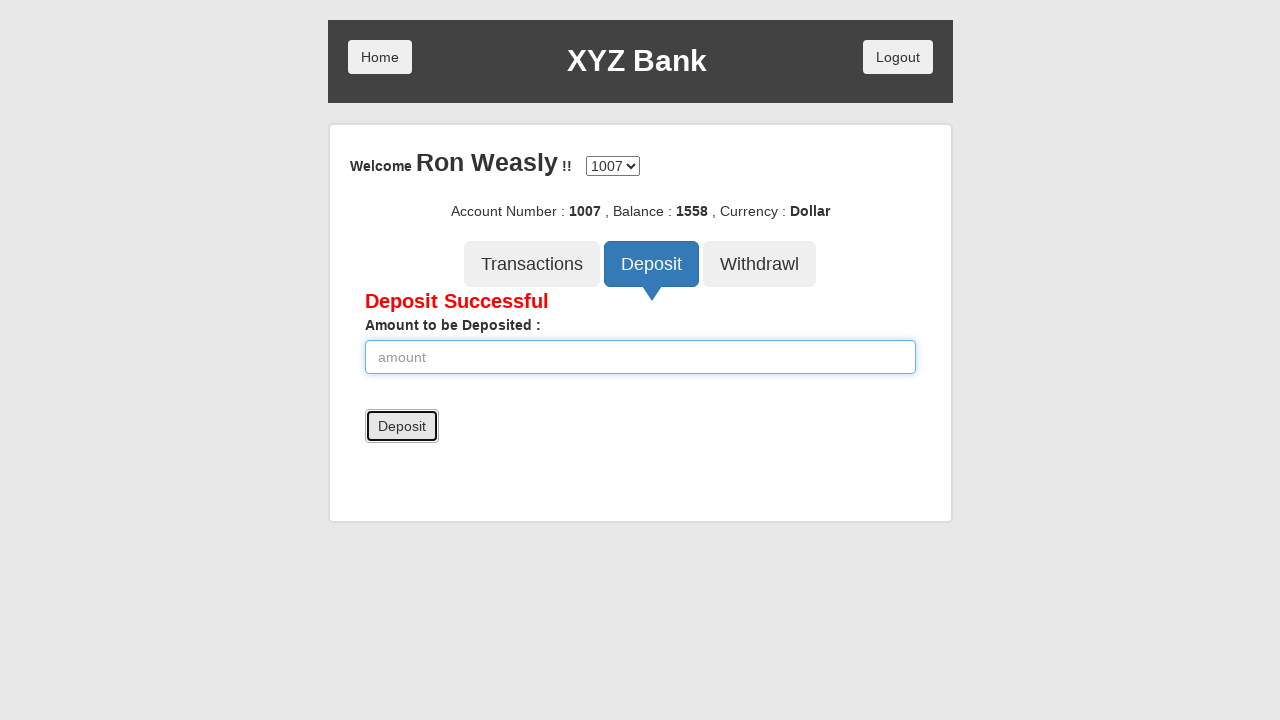

Deposit success message appeared
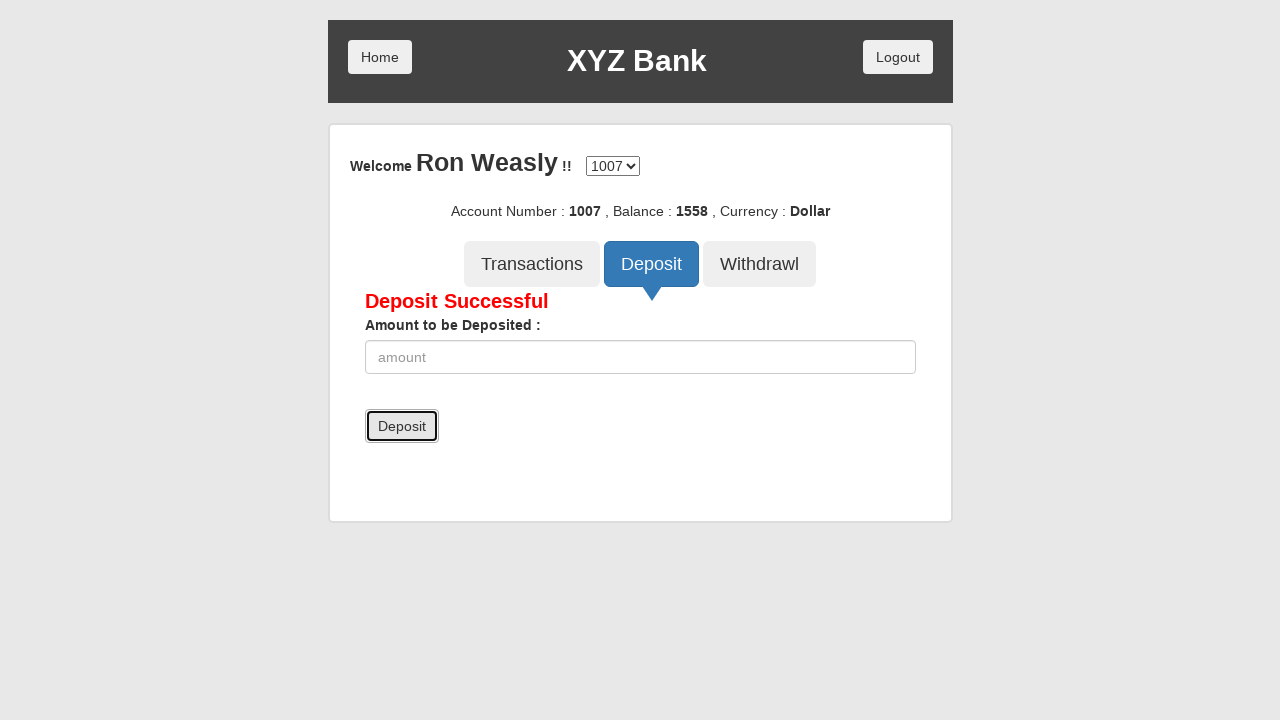

Verified deposit successful message for amount 778
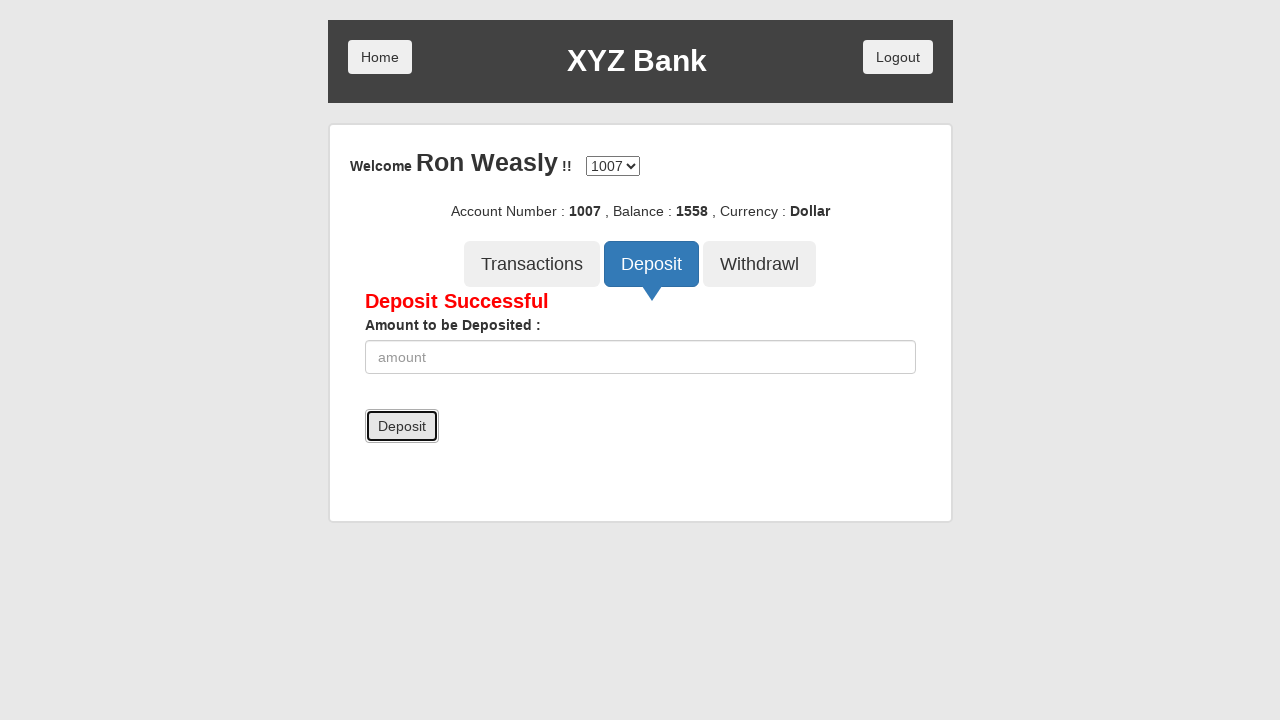

Clicked Deposit button (deposit 4/5) at (652, 264) on xpath=//button[@ng-class='btnClass2']
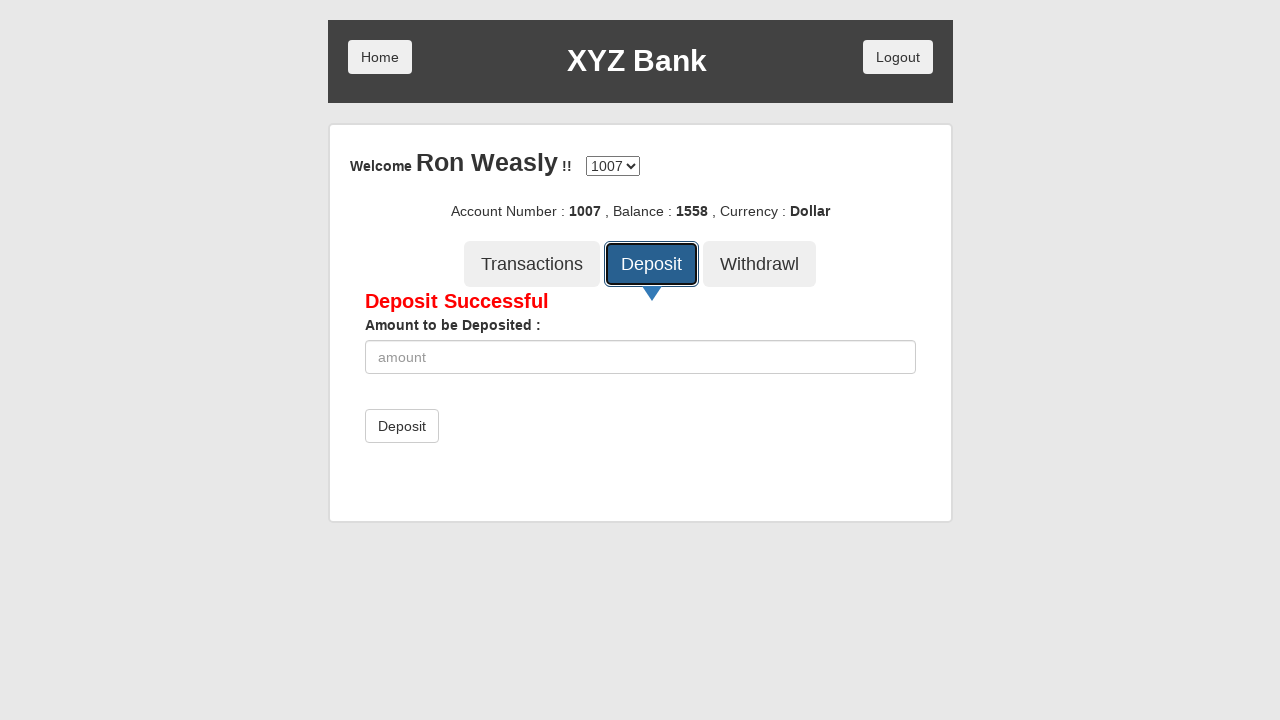

Entered deposit amount: 434 on //input[@type='number']
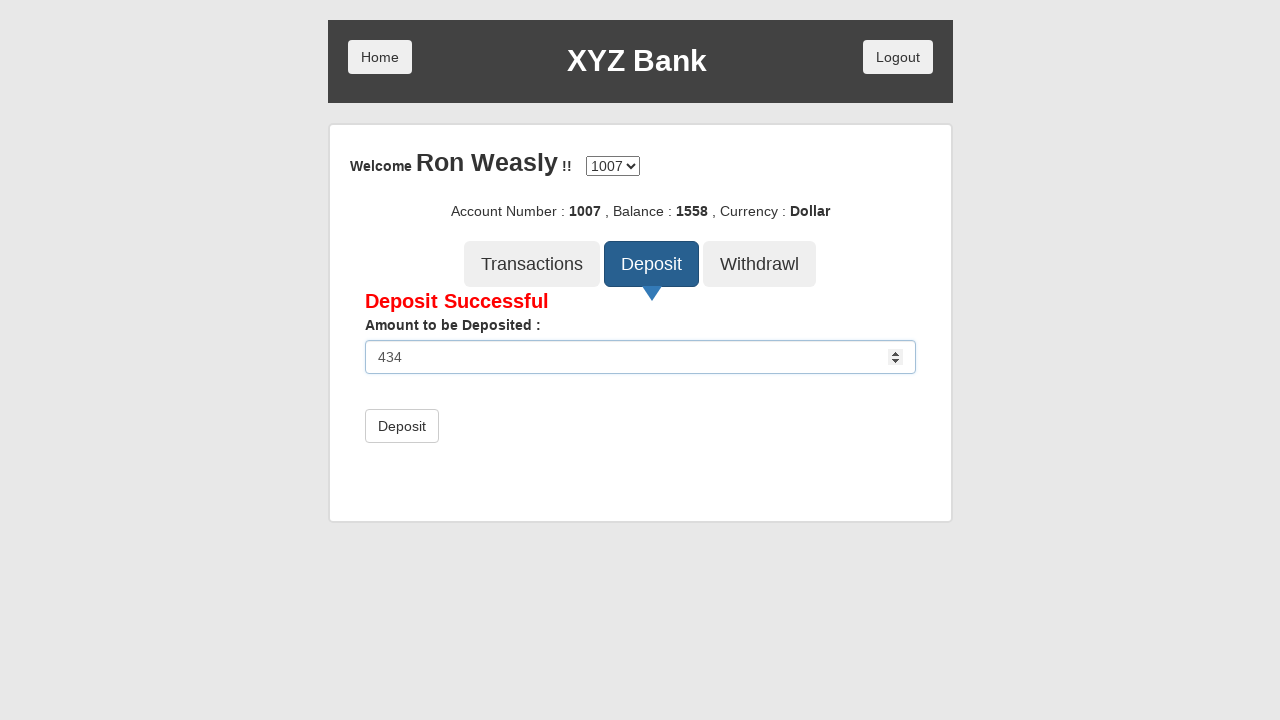

Clicked deposit submit button at (402, 426) on xpath=//button[@type='submit']
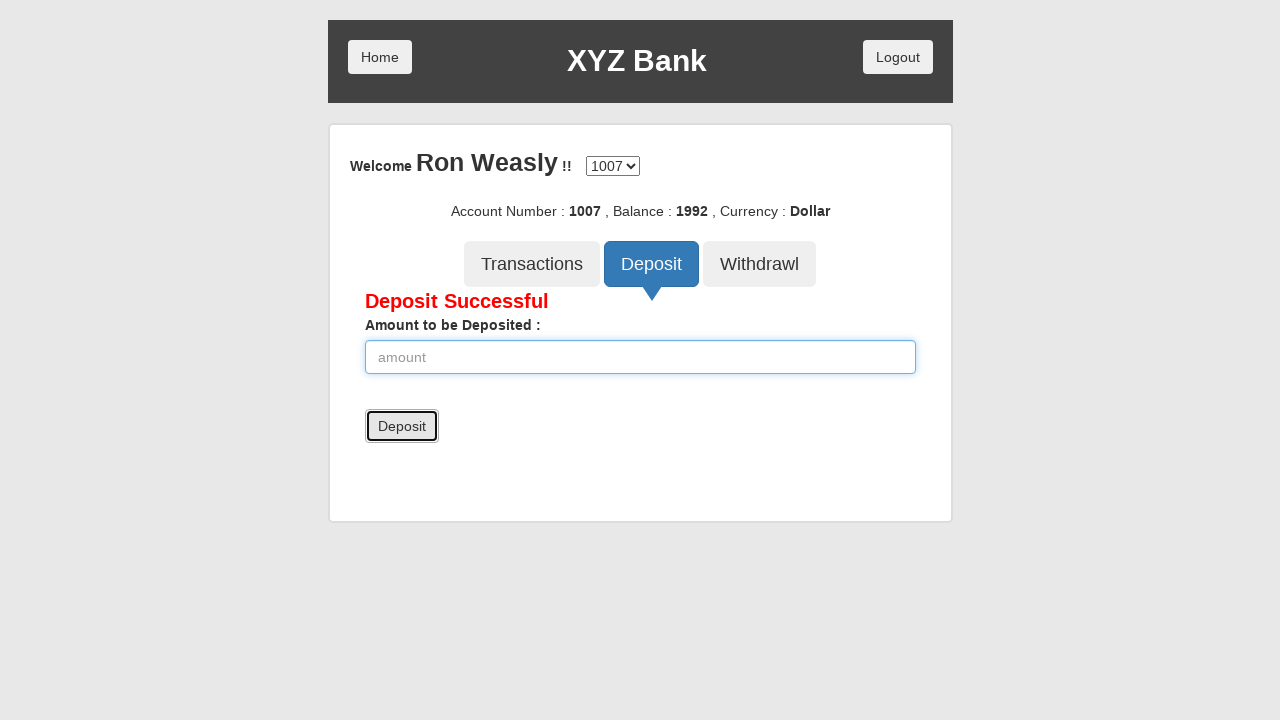

Deposit success message appeared
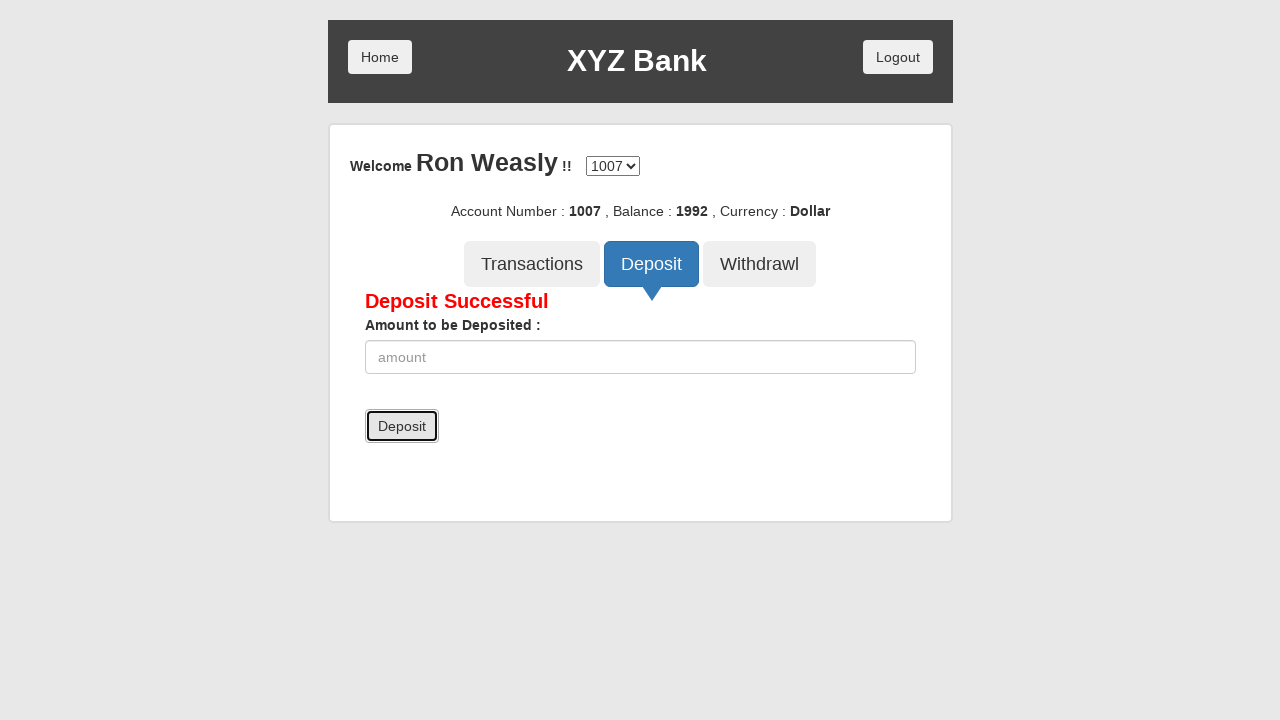

Verified deposit successful message for amount 434
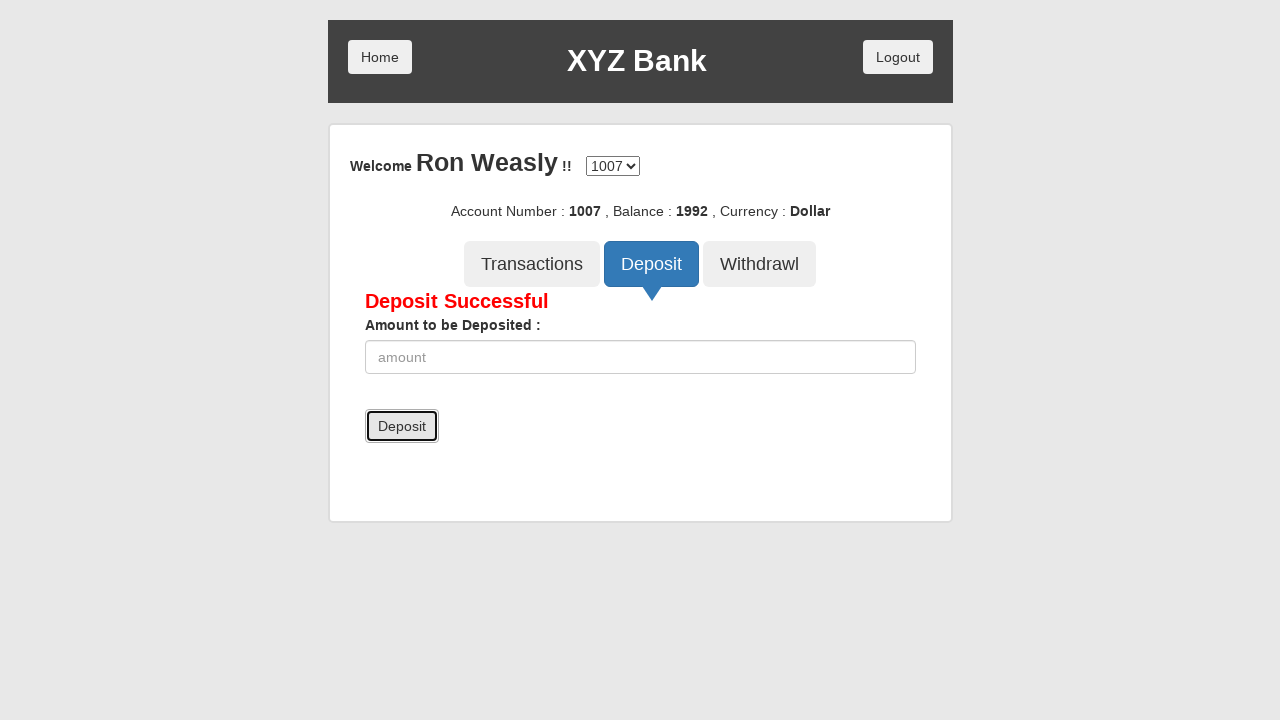

Clicked Deposit button (deposit 5/5) at (652, 264) on xpath=//button[@ng-class='btnClass2']
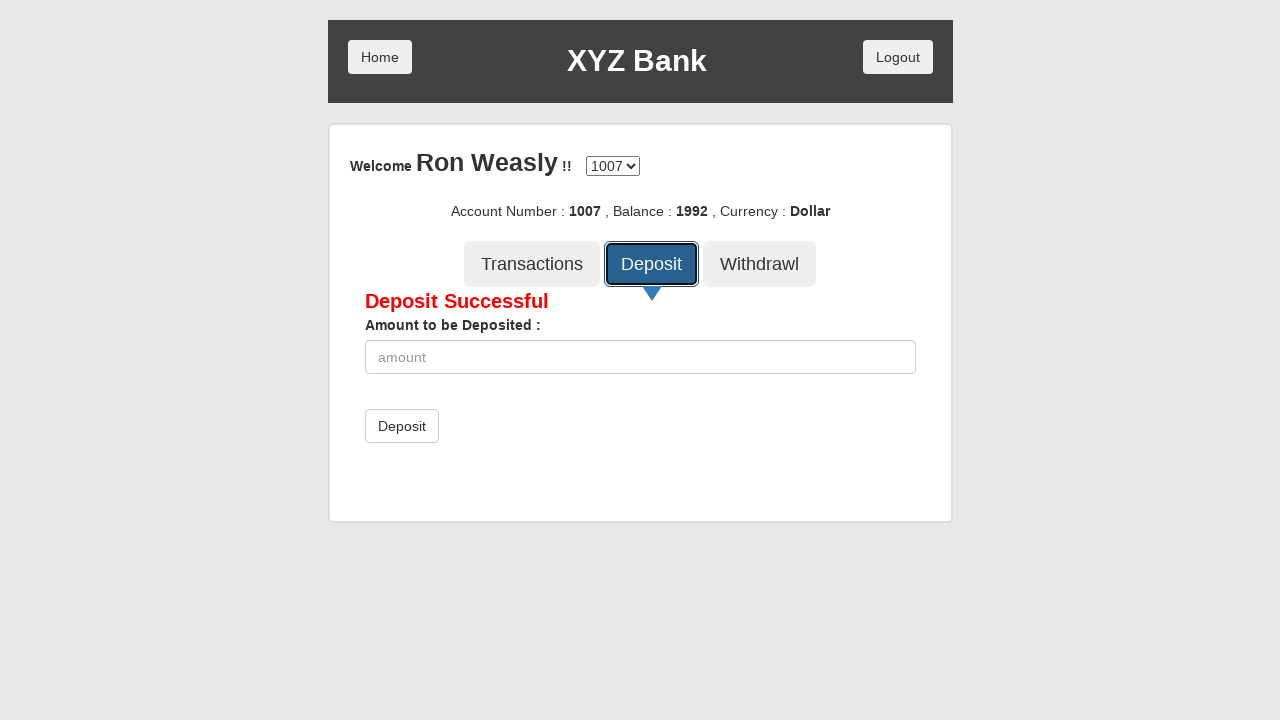

Entered deposit amount: 578 on //input[@type='number']
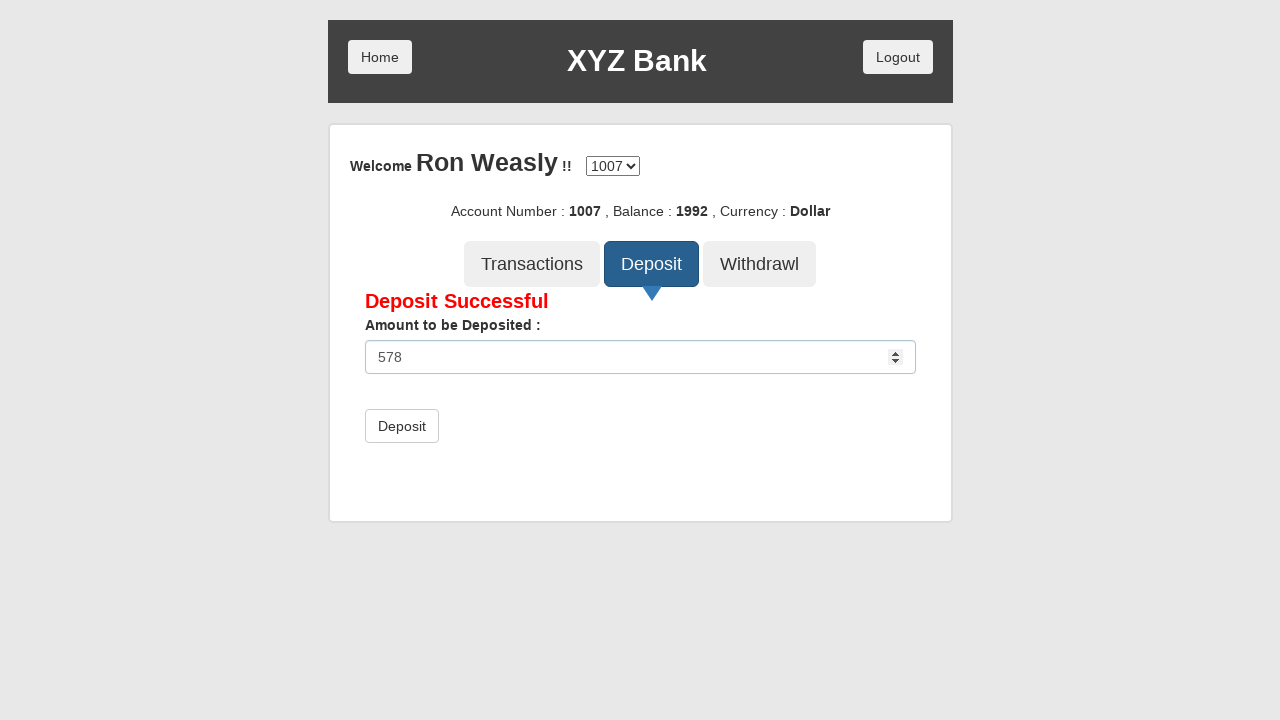

Clicked deposit submit button at (402, 426) on xpath=//button[@type='submit']
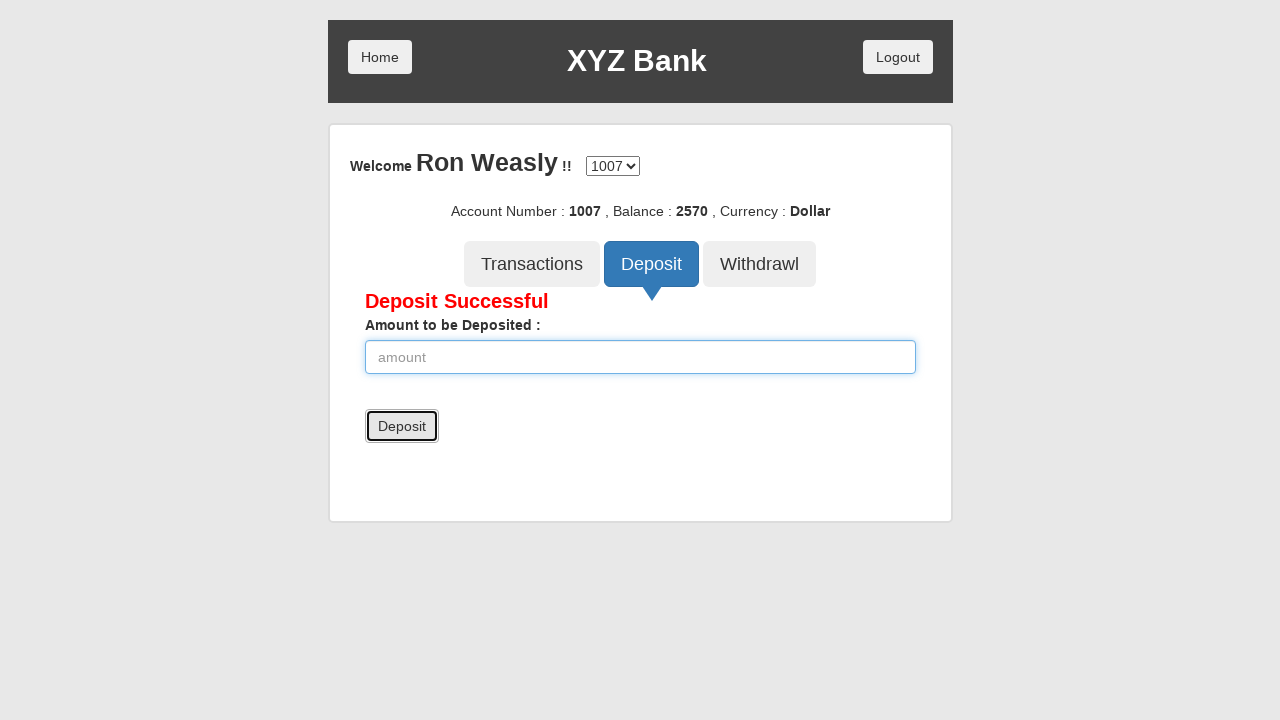

Deposit success message appeared
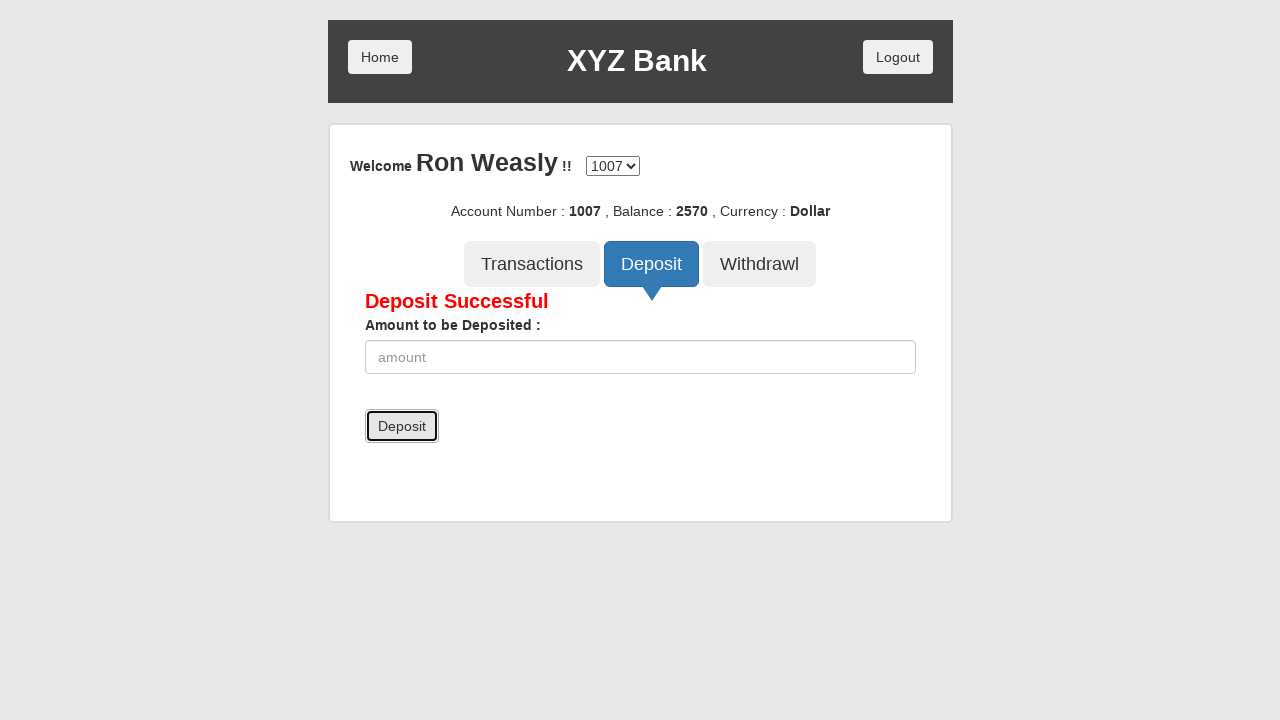

Verified deposit successful message for amount 578
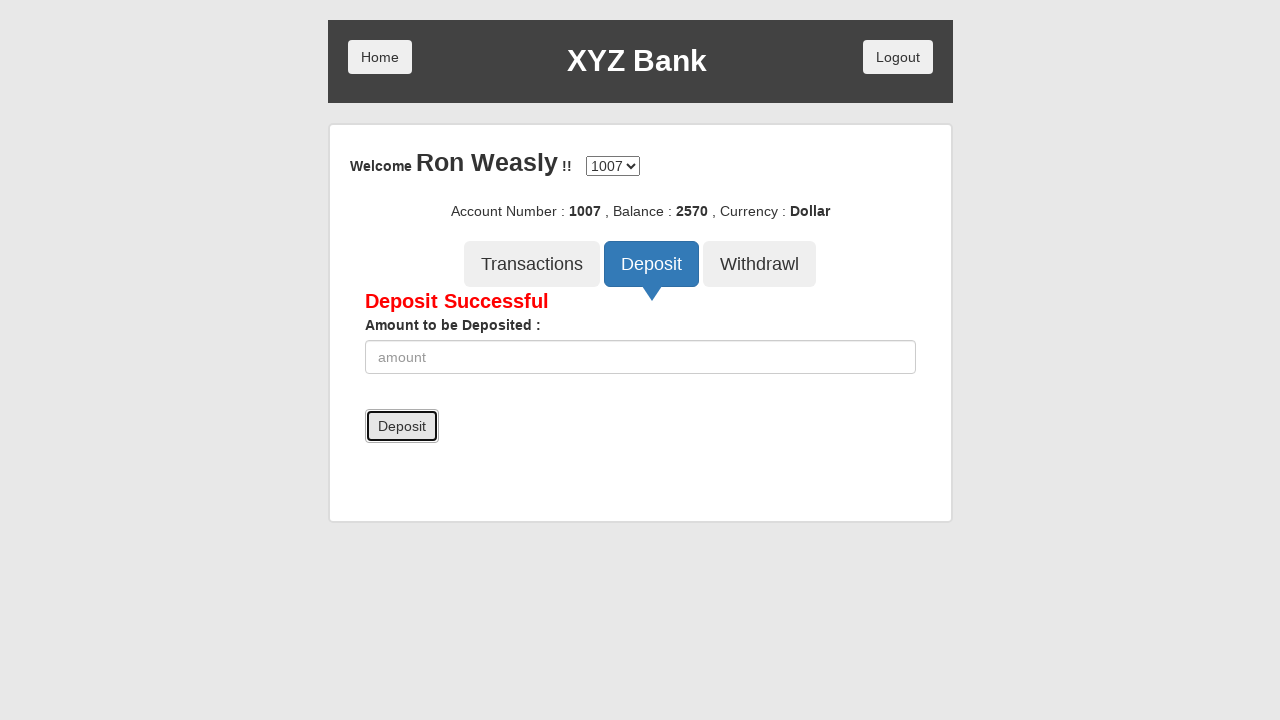

Retrieved current balance: 2570
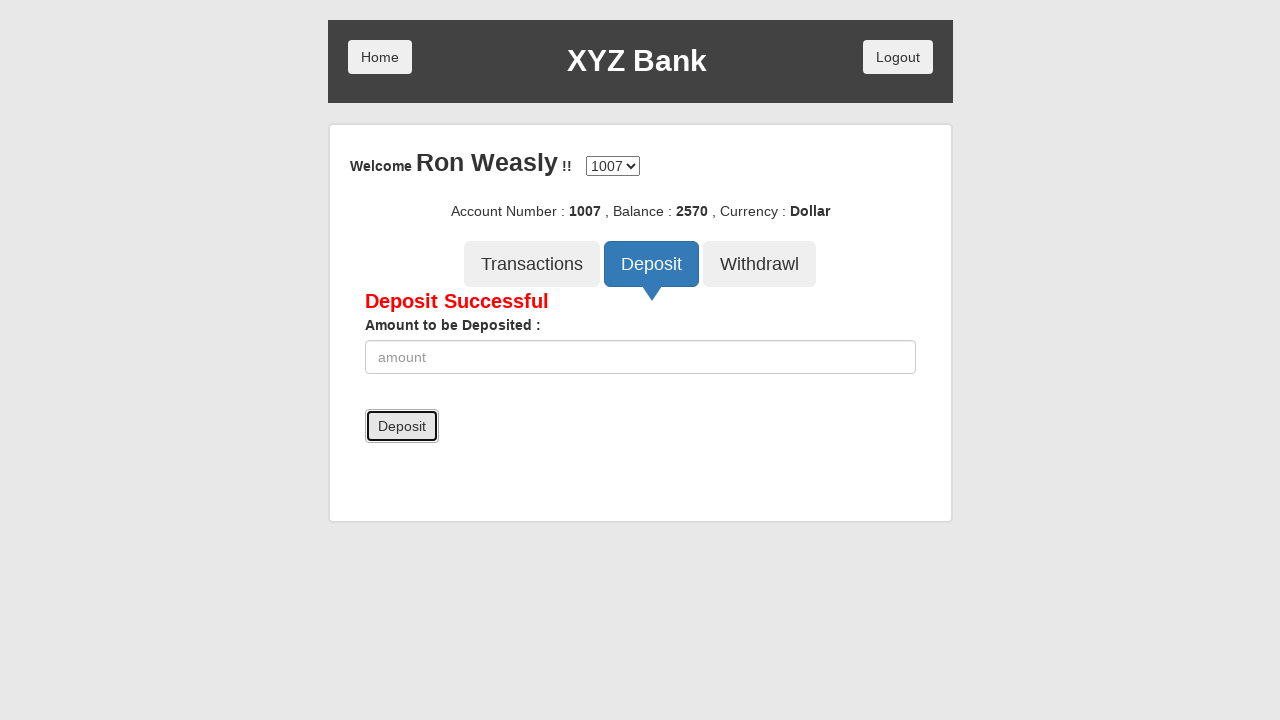

Verified balance (2570) equals total deposited (2570)
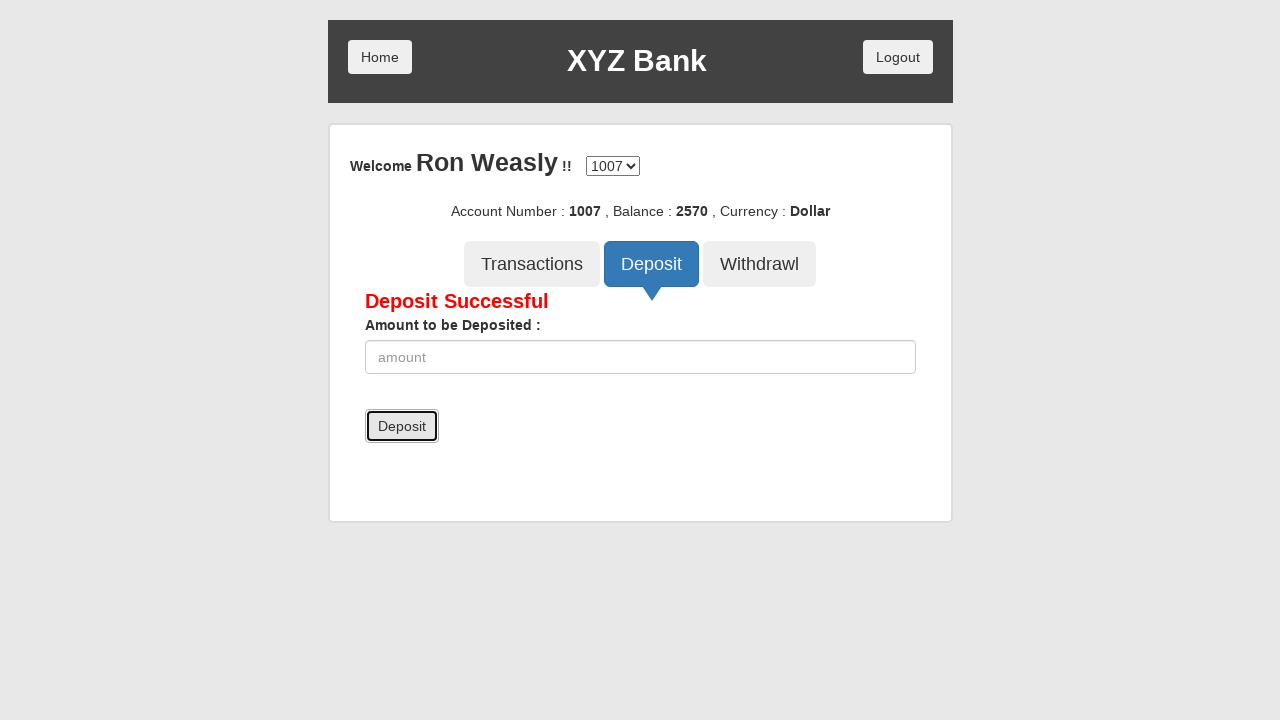

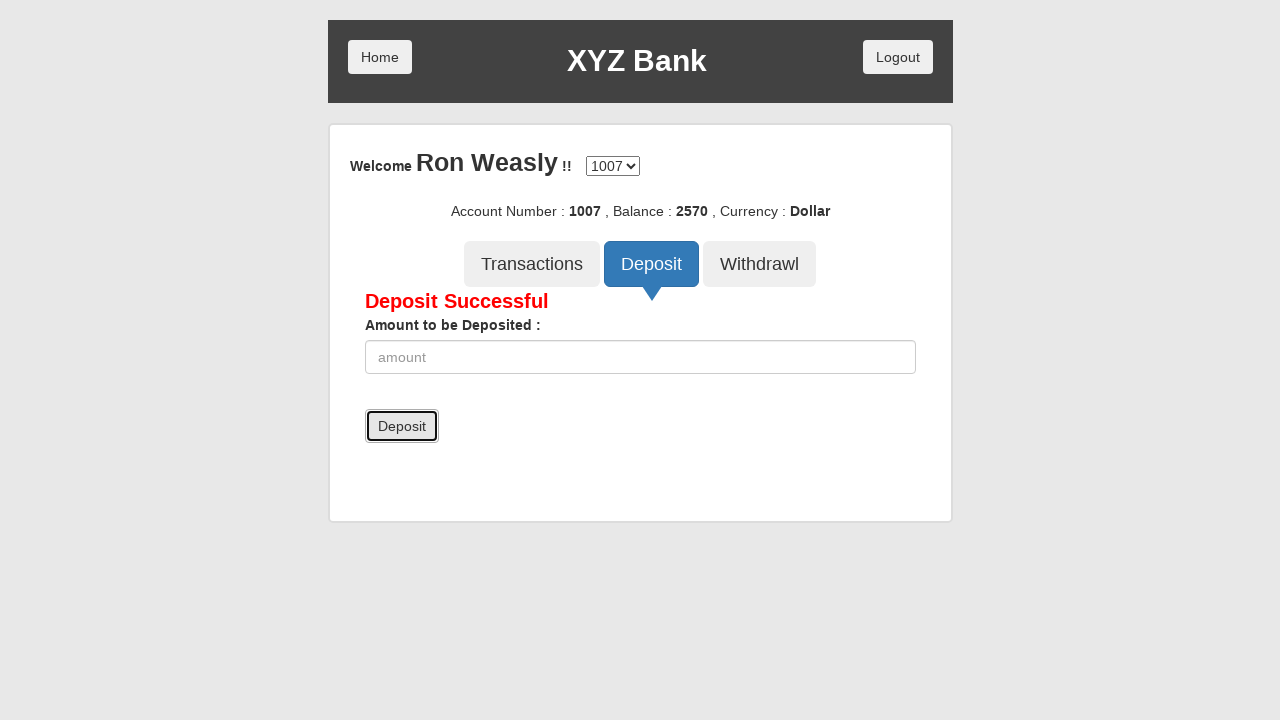